Tests adding multiple notes to a personal notes application by filling in title and content fields, then performs a search by keyword

Starting URL: https://material.playwrightvn.com/

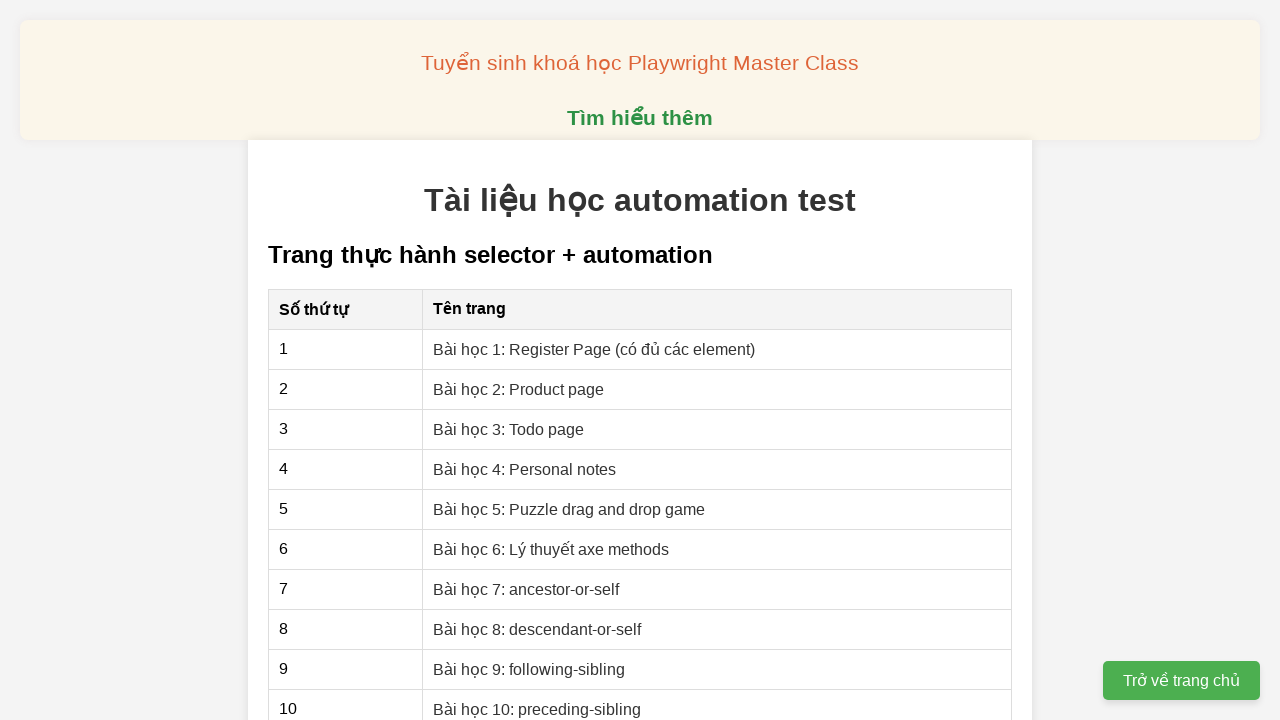

Clicked on Personal Notes Page link at (525, 469) on xpath=//a[@href='04-xpath-personal-notes.html']
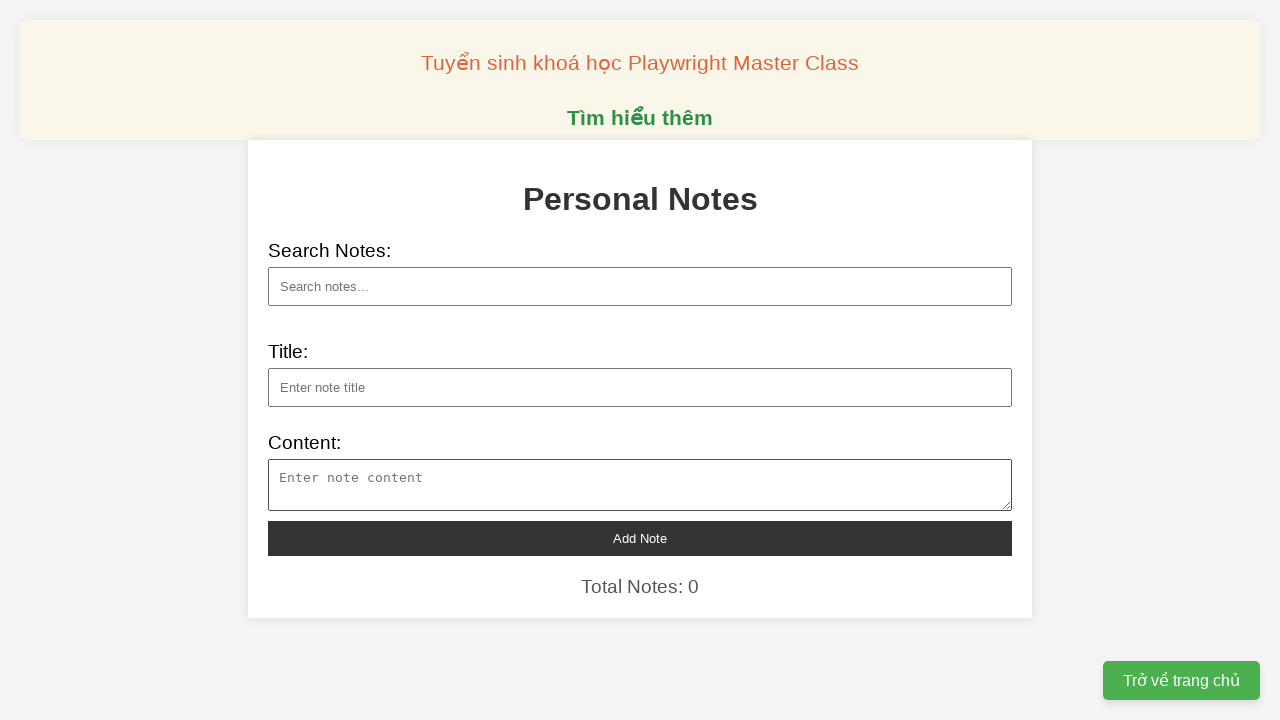

Filled note title field with 'Robot hình người của Elon Musk đang 'tiến hóa' thế...' on //input[@id='note-title']
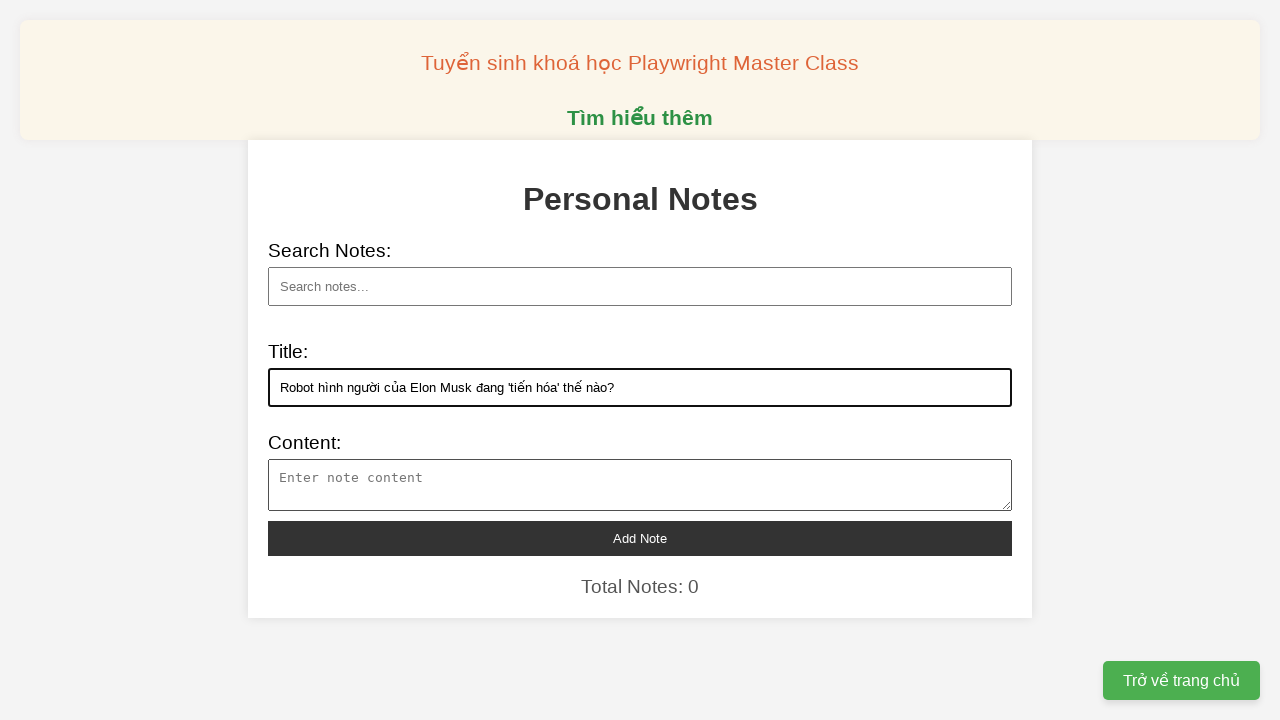

Filled note content field with 'Optimus, robot hình người được Elon Musk, kỳ vọng ...' on //textarea[@id='note-content']
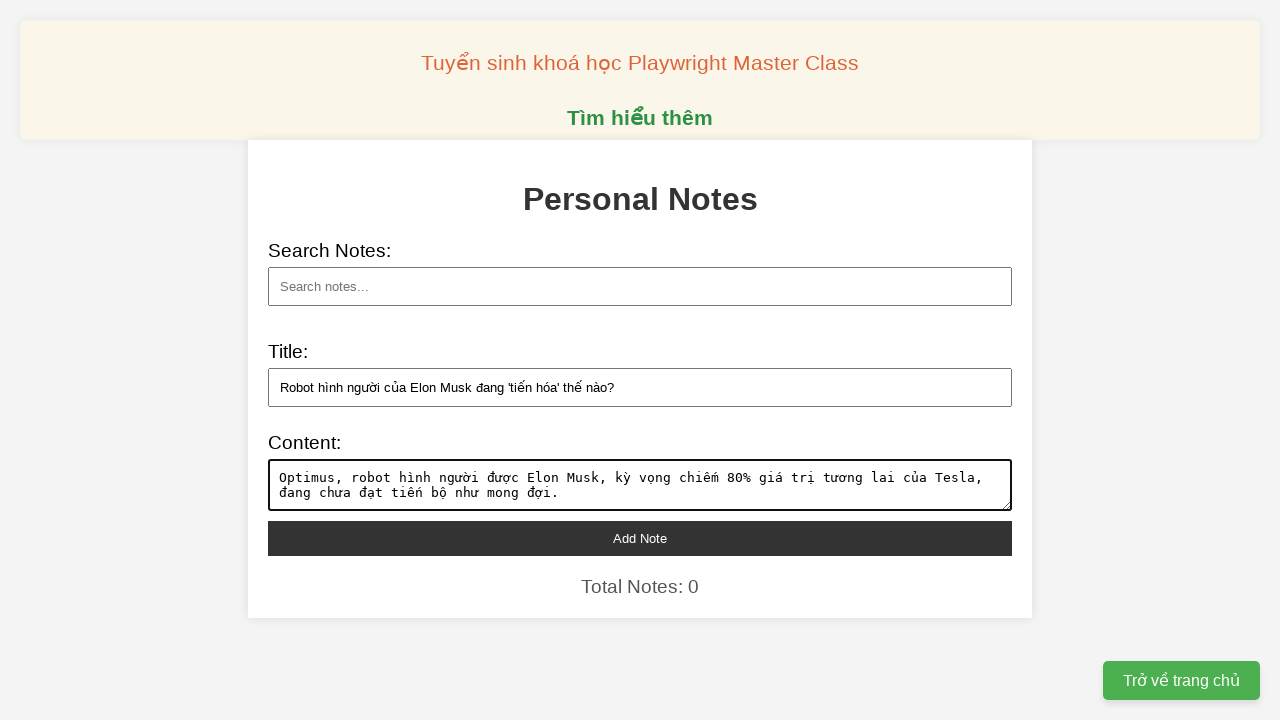

Clicked add note button to save the note at (640, 538) on xpath=//button[@id='add-note']
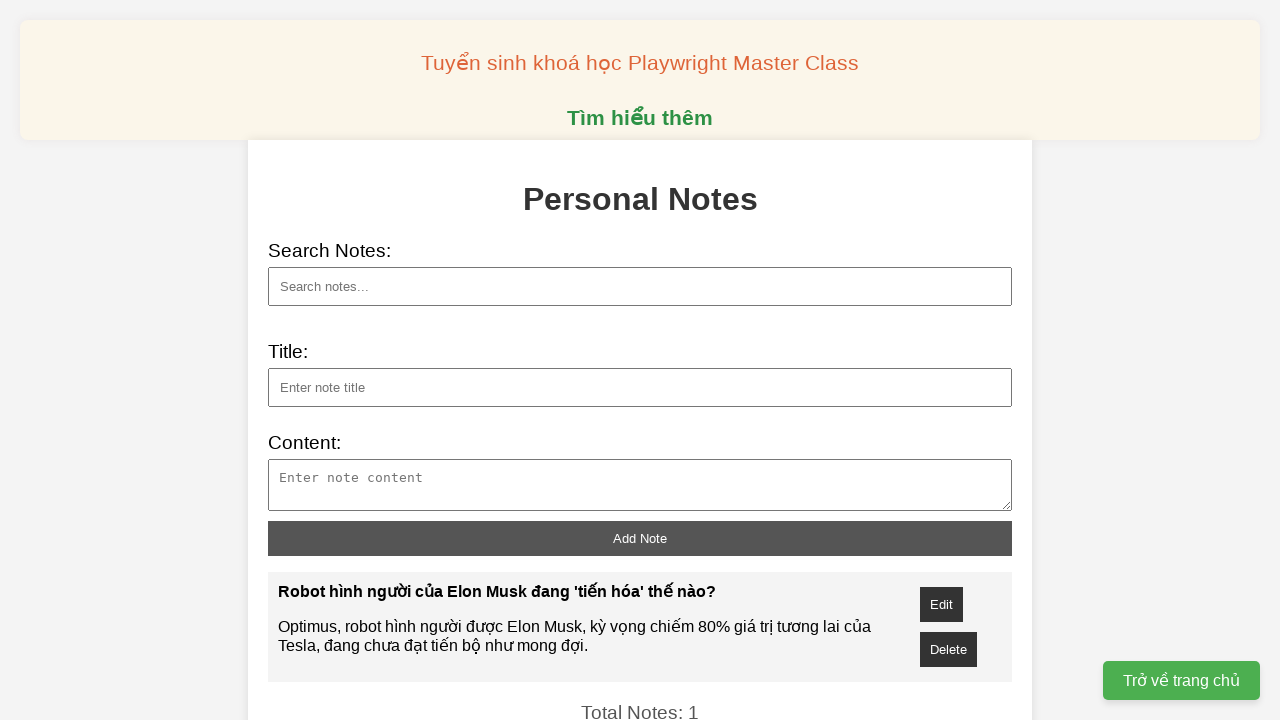

Filled note title field with 'Cơ chế chống lão hóa và ung thư của loài chuột dũi...' on //input[@id='note-title']
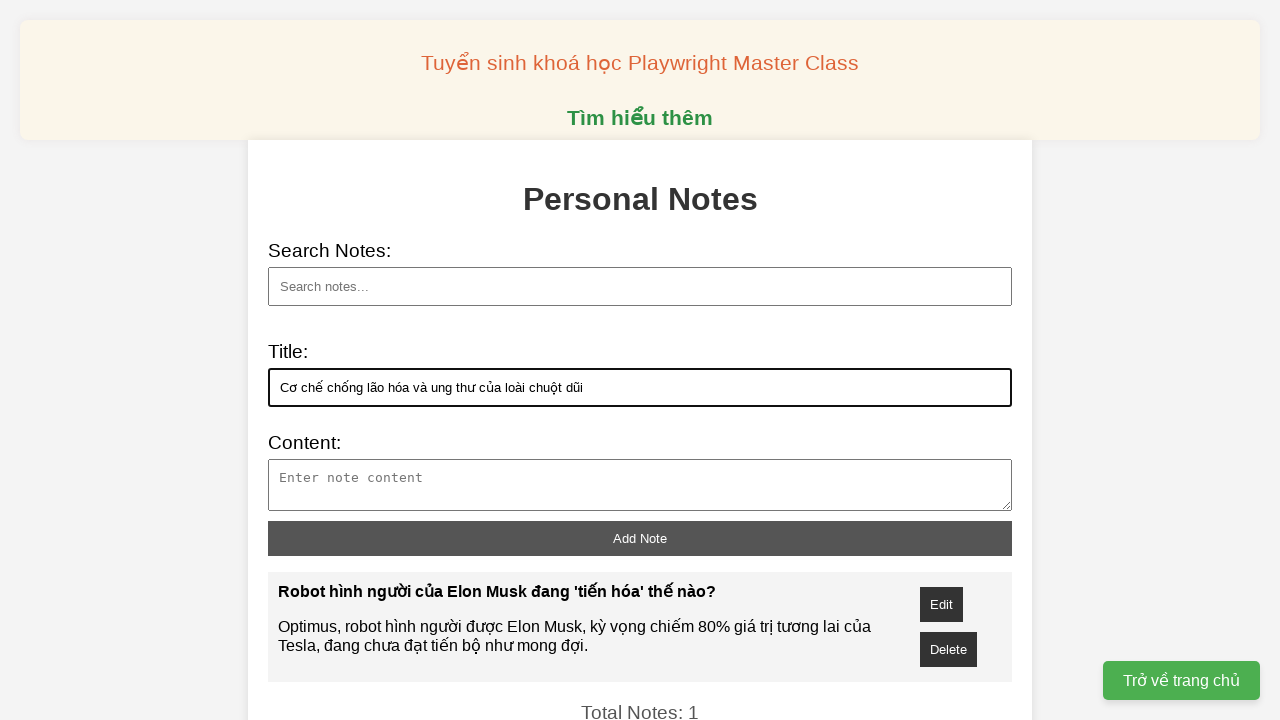

Filled note content field with 'Chuột dũi trụi lông sở hữu những cơ chế độc đáo ch...' on //textarea[@id='note-content']
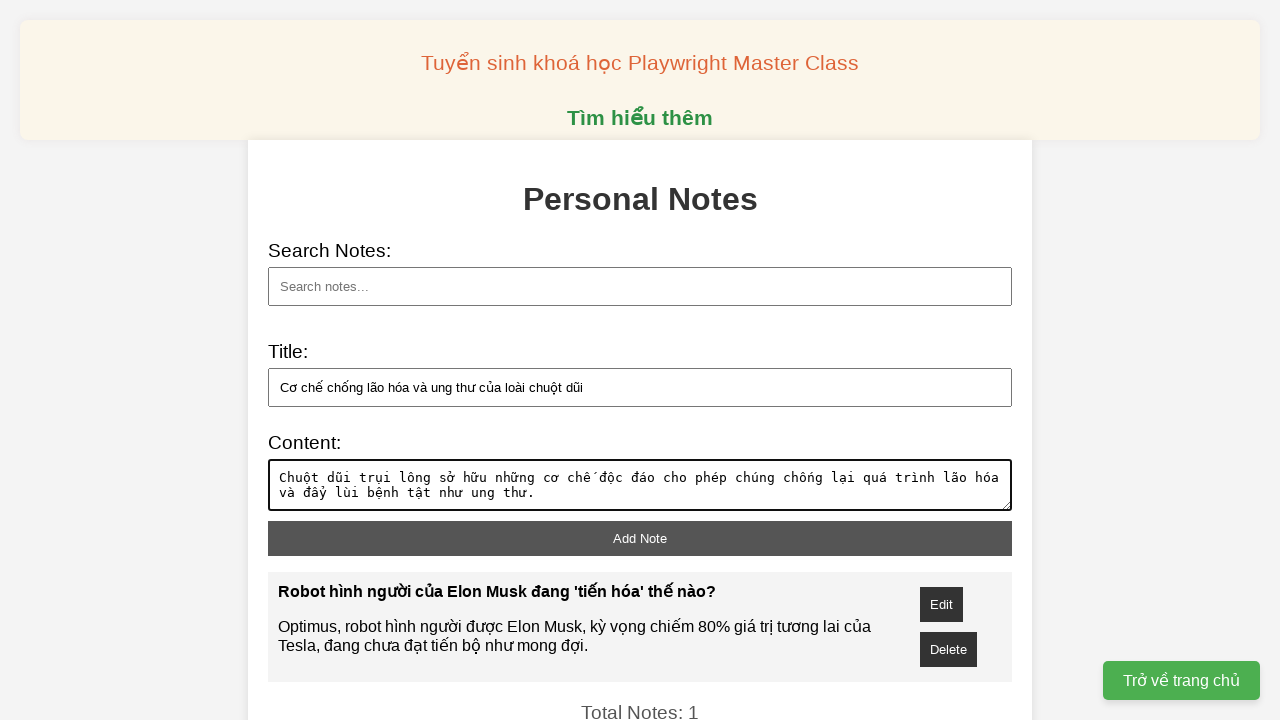

Clicked add note button to save the note at (640, 538) on xpath=//button[@id='add-note']
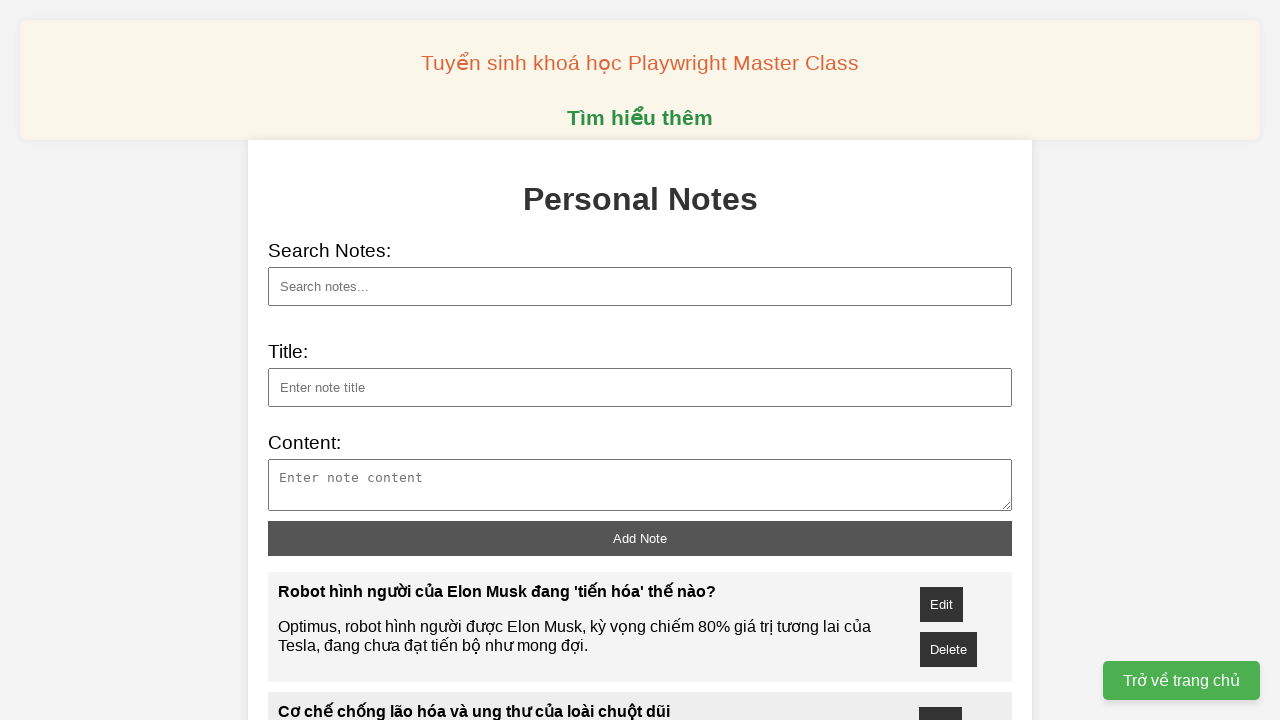

Filled note title field with 'Tượng 'cha đẻ' Bitcoin Satoshi xuất hiện ở Hà Nội...' on //input[@id='note-title']
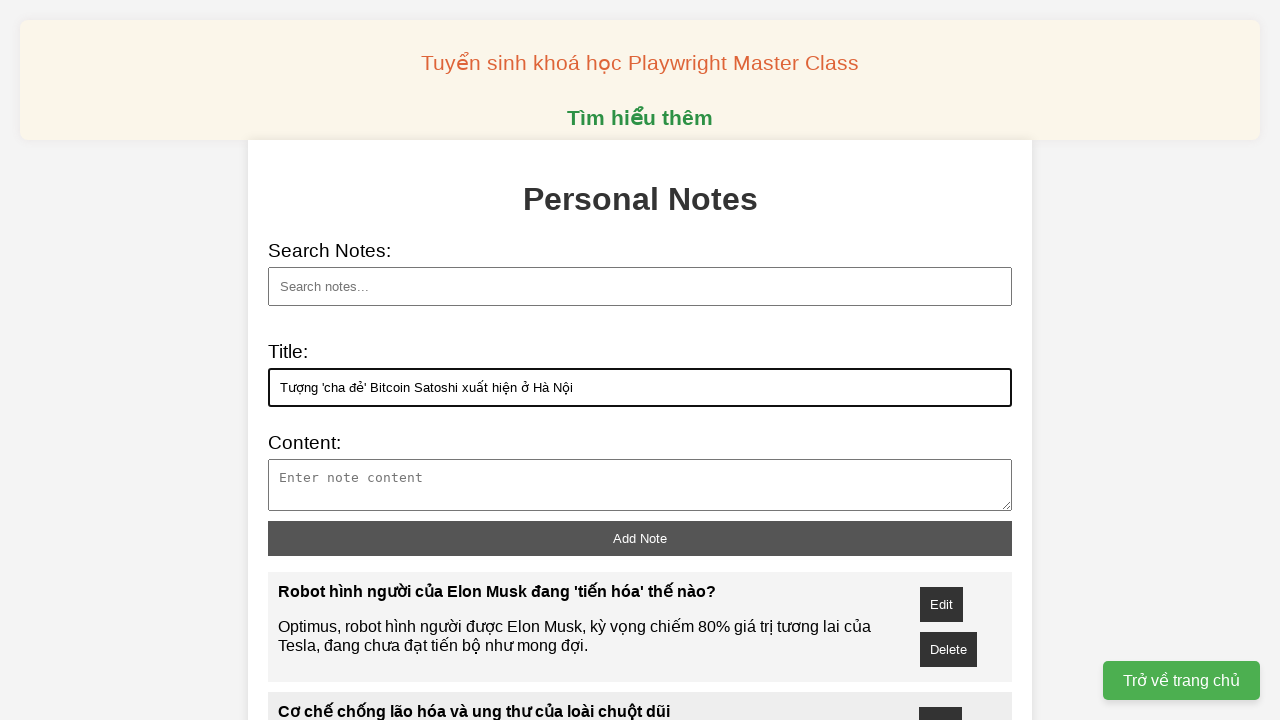

Filled note content field with 'Bức tượng Satoshi Nakamoto, người tạo ra Bitcoin, ...' on //textarea[@id='note-content']
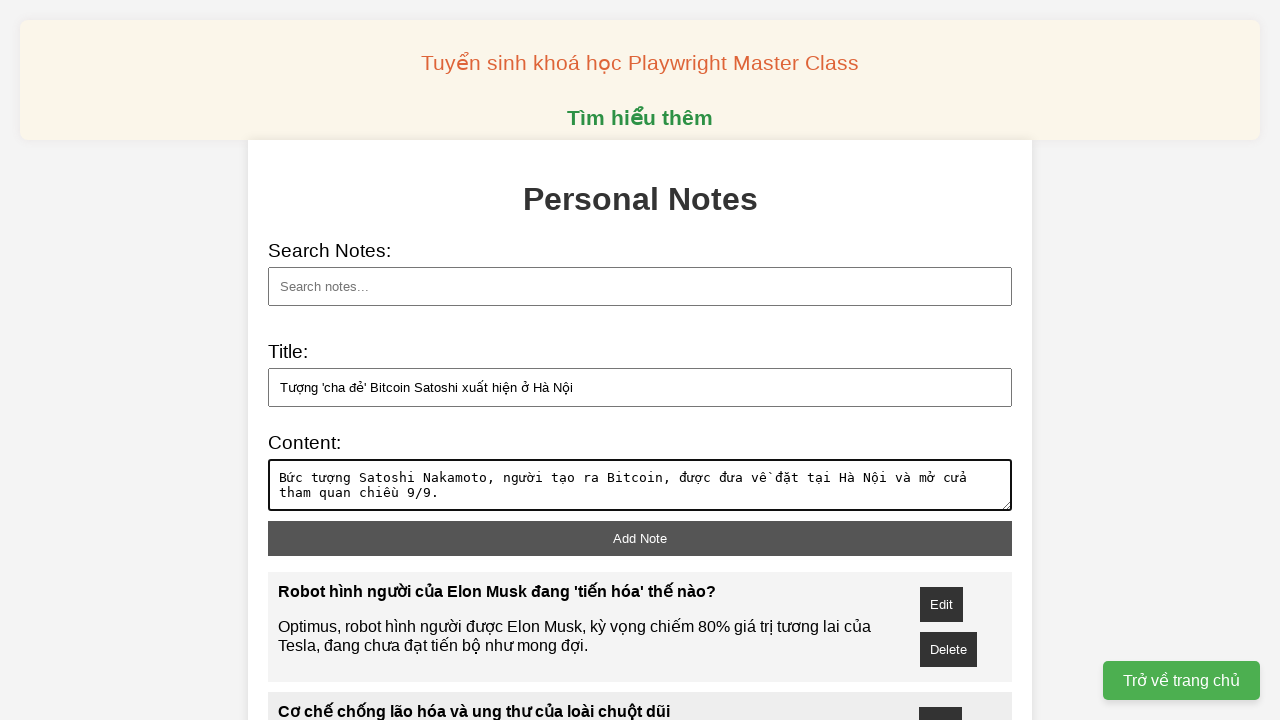

Clicked add note button to save the note at (640, 538) on xpath=//button[@id='add-note']
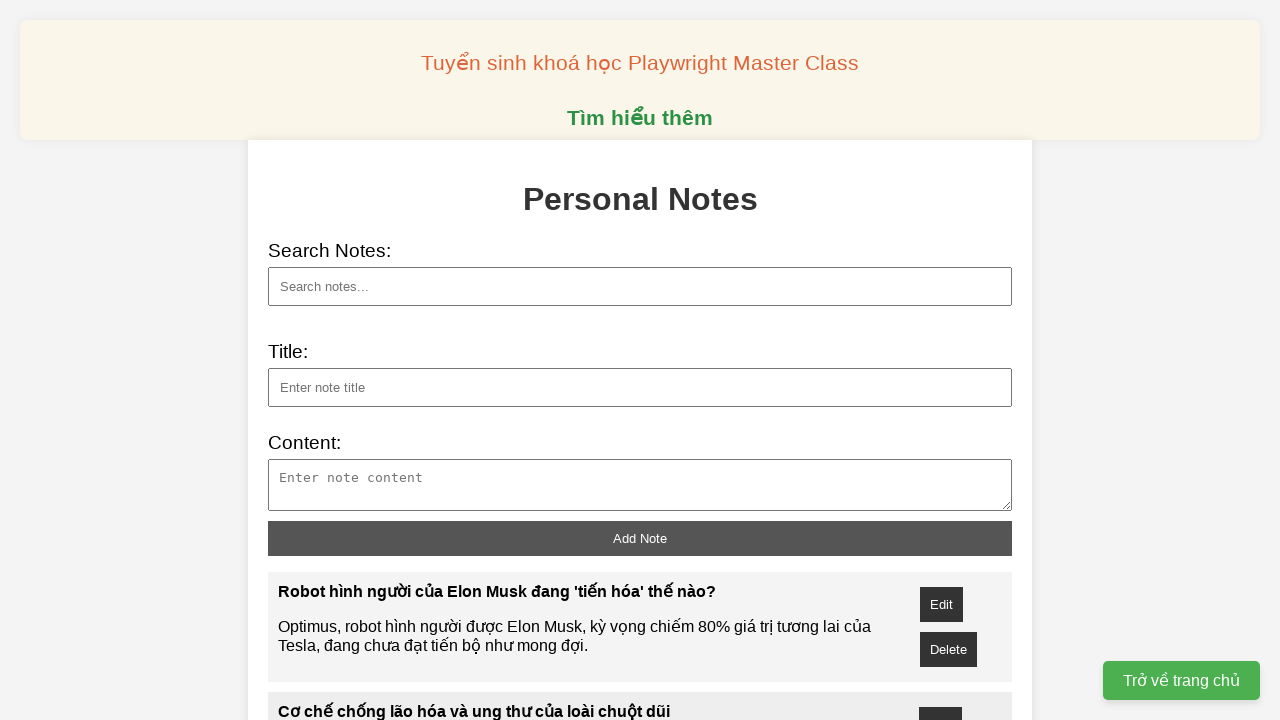

Filled note title field with 'Công nghệ thu nước uống trên sa mạc bị chê đắt...' on //input[@id='note-title']
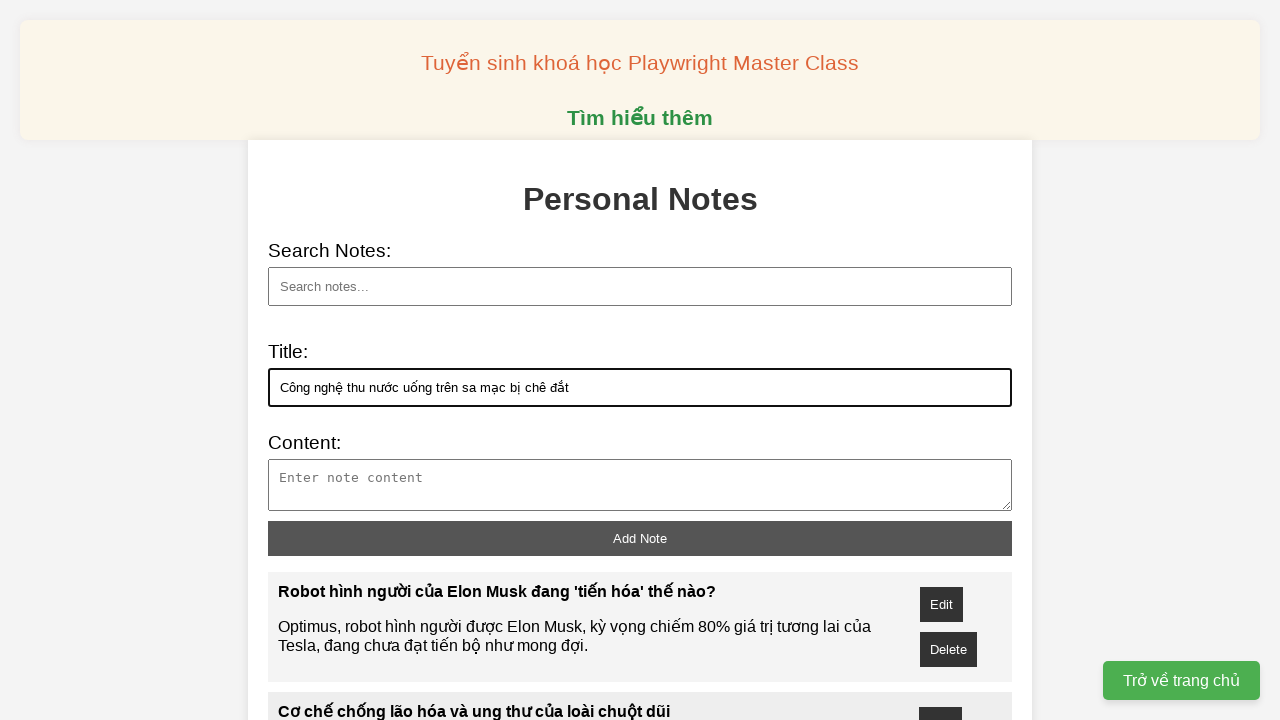

Filled note content field with 'MỹMột số chuyên gia cho rằng thiết bị thu nước từ ...' on //textarea[@id='note-content']
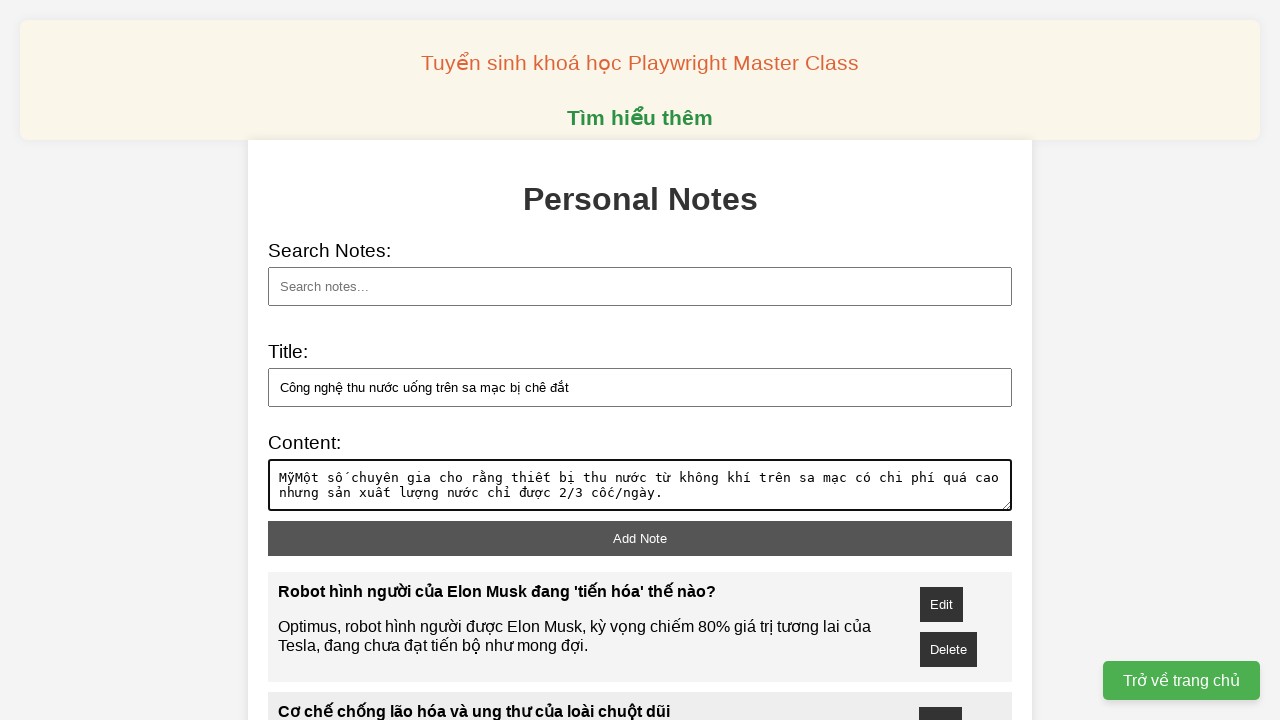

Clicked add note button to save the note at (640, 538) on xpath=//button[@id='add-note']
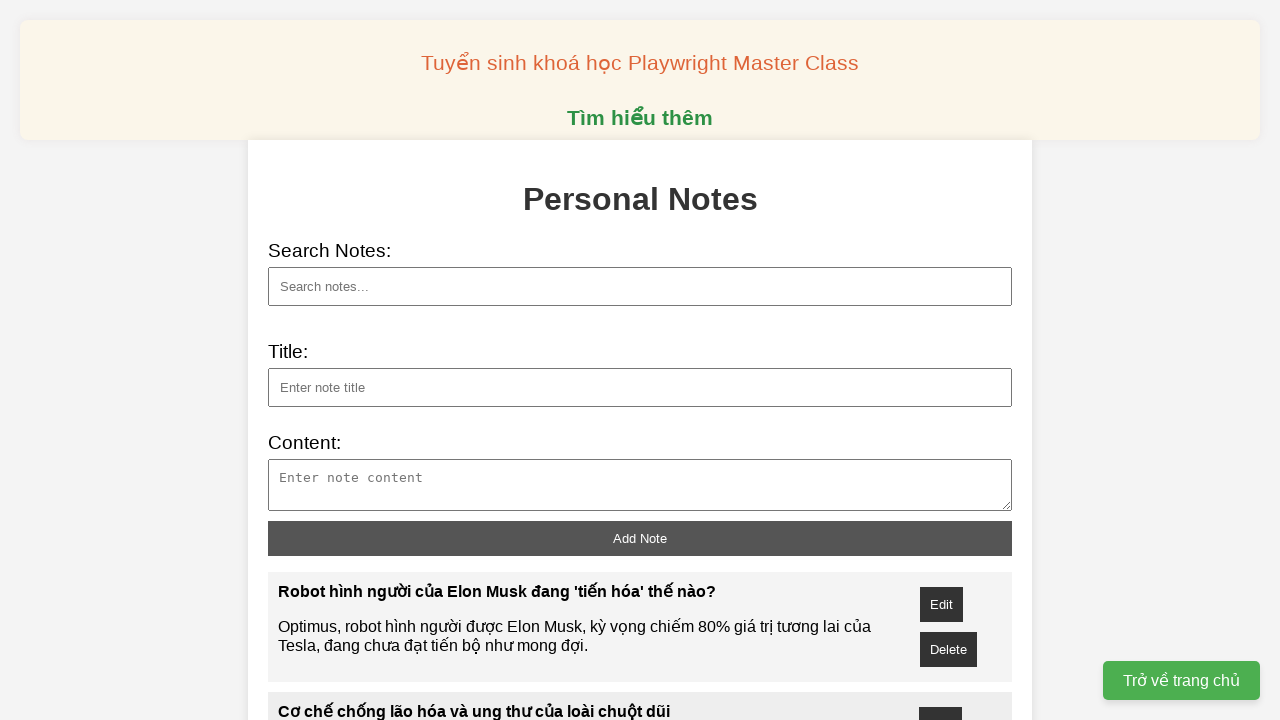

Filled note title field with 'Thanh toán 10 triệu đồng/tháng sở hữu căn hộ mặt t...' on //input[@id='note-title']
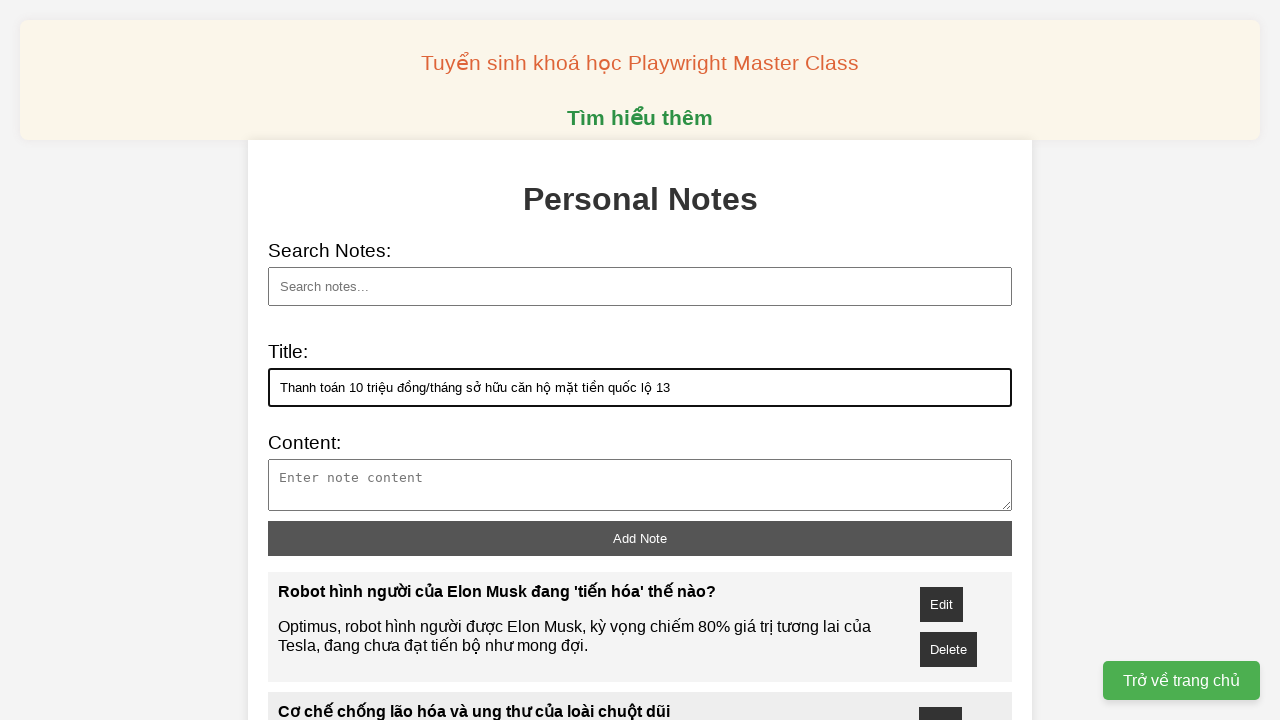

Filled note content field with 'Coteccons mở bán giỏ hàng giới hạn, 3 mặt hướng sô...' on //textarea[@id='note-content']
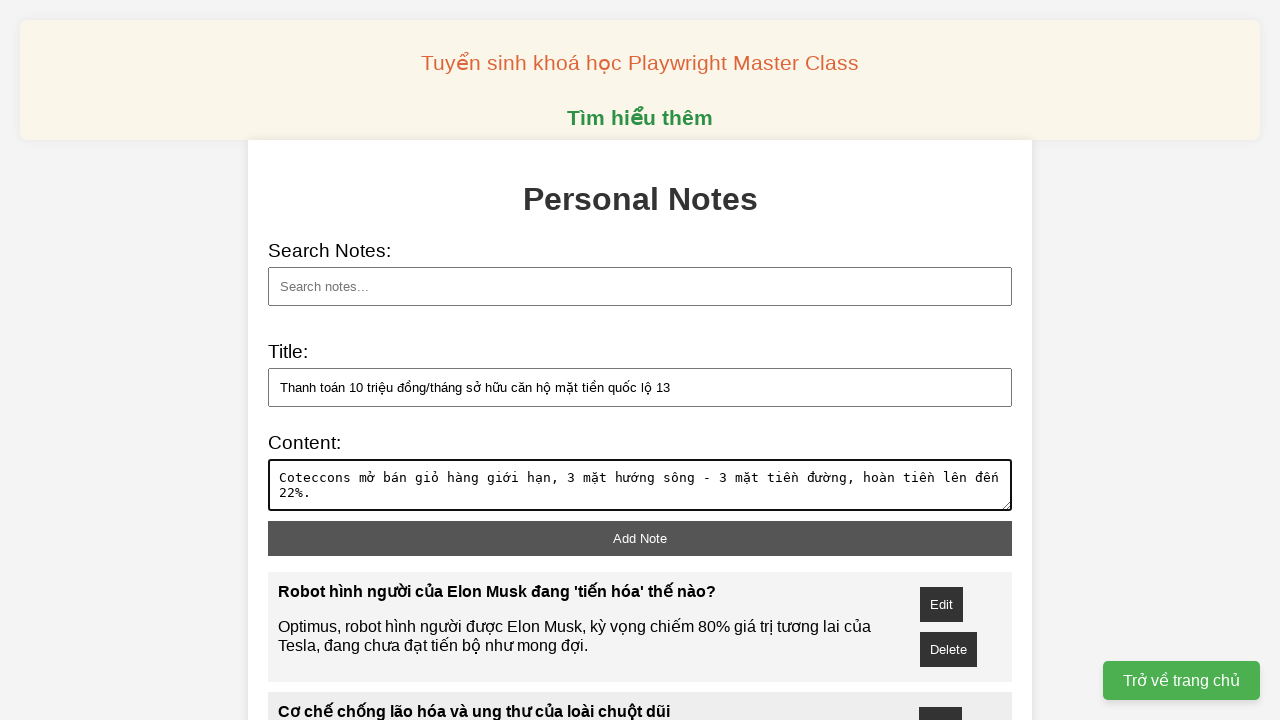

Clicked add note button to save the note at (640, 538) on xpath=//button[@id='add-note']
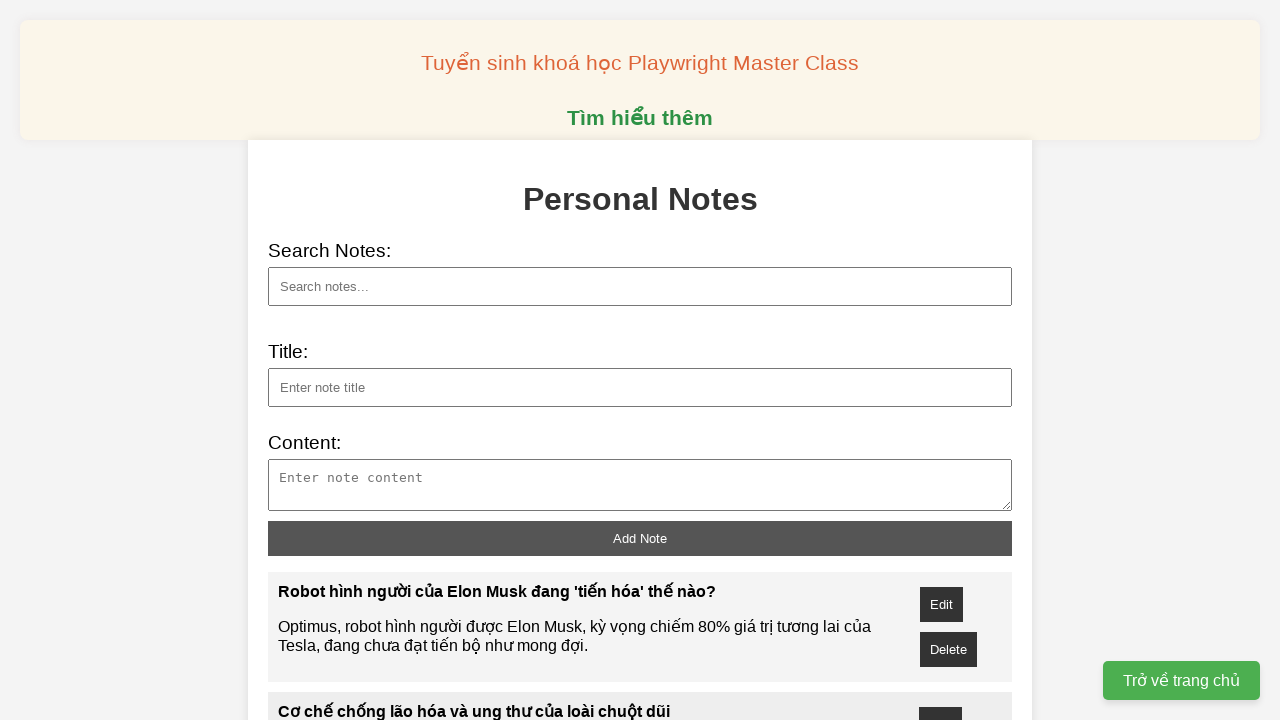

Filled note title field with 'Giải pháp máy chủ ảo cho chuyển đổi số của Hosting...' on //input[@id='note-title']
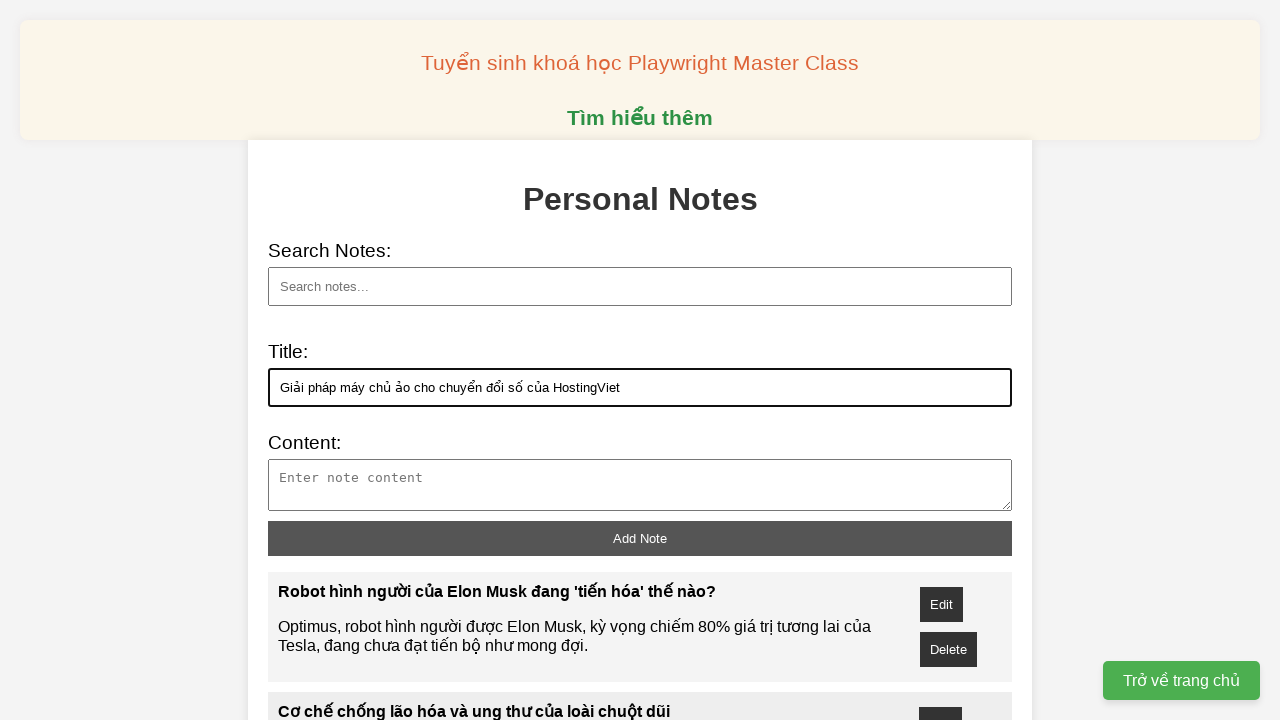

Filled note content field with 'Công ty Cổ phần công nghệ số Thiên Quang (HostingV...' on //textarea[@id='note-content']
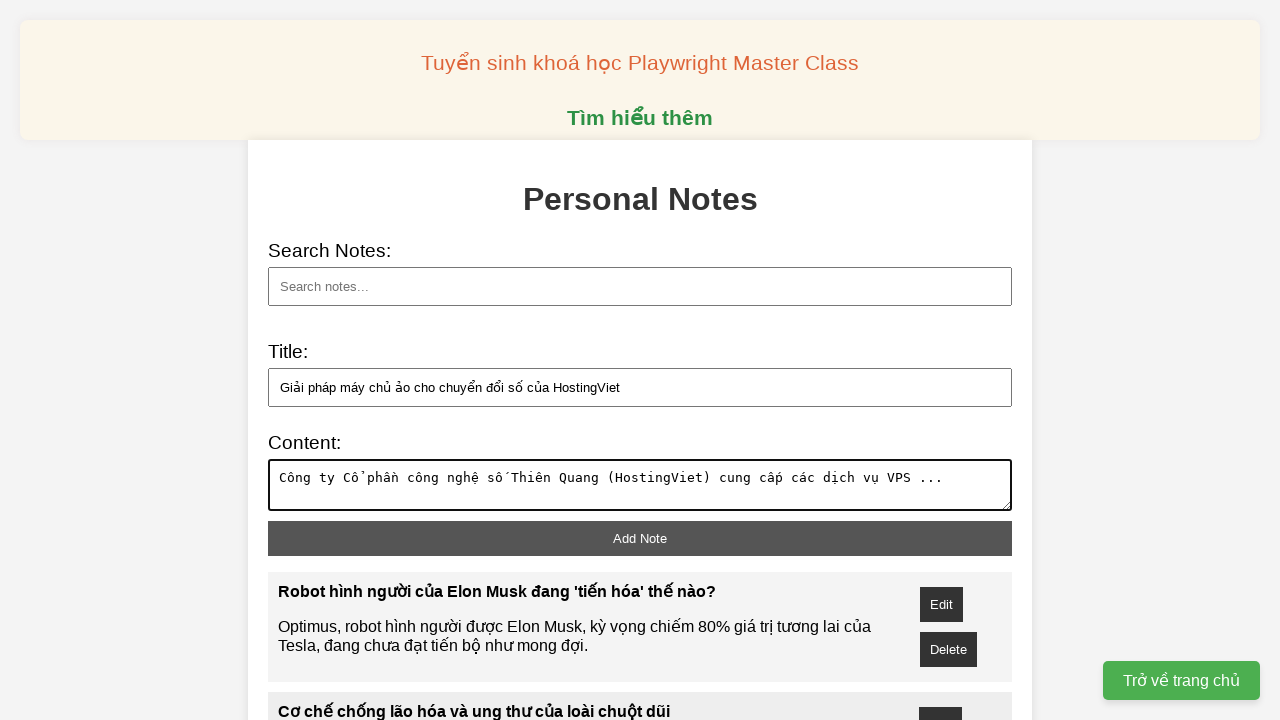

Clicked add note button to save the note at (640, 538) on xpath=//button[@id='add-note']
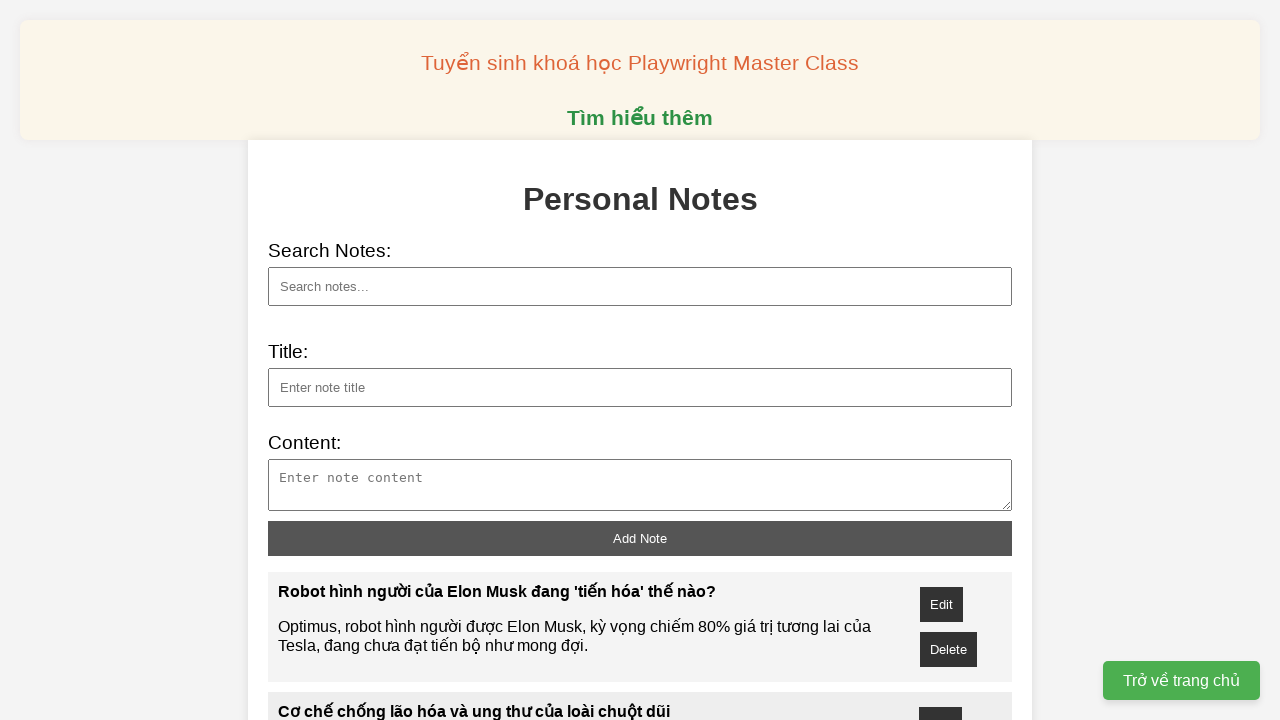

Filled note title field with 'GAM Esports mong đối đầu CFO tại chung kết LCP 202...' on //input[@id='note-title']
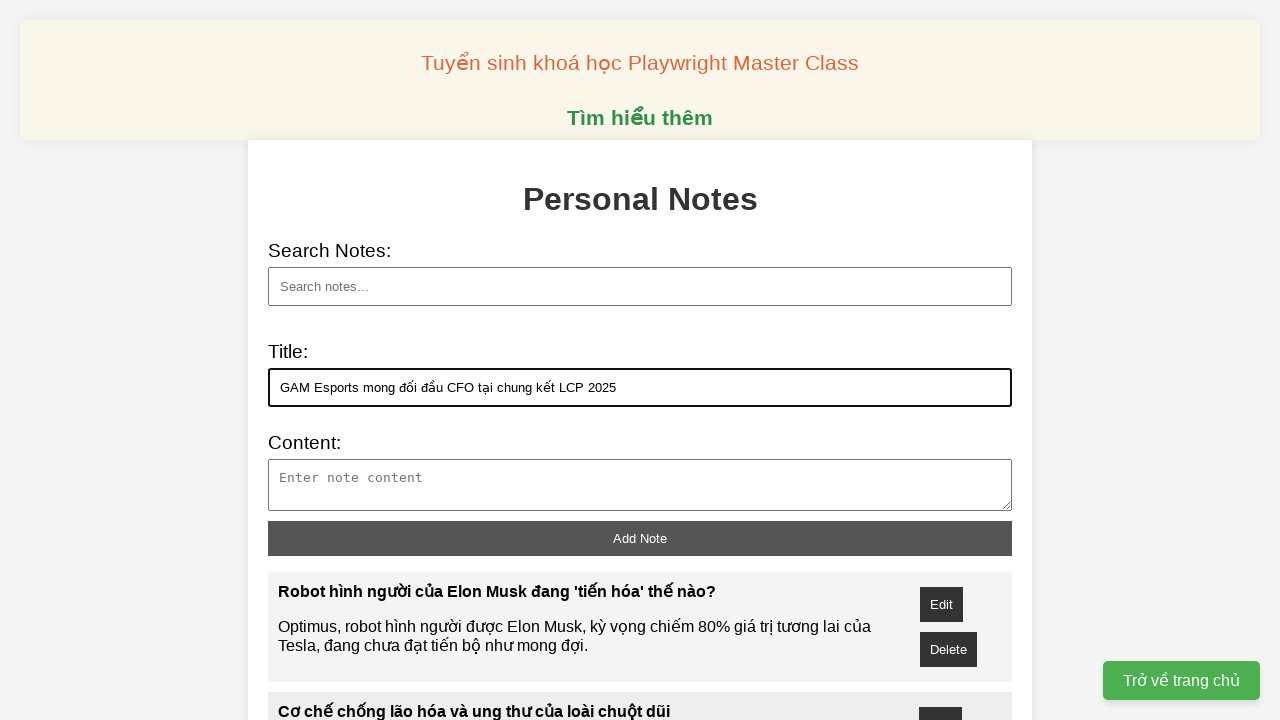

Filled note content field with 'GAM Esports khẳng định mục tiêu lớn nhất ở mùa giả...' on //textarea[@id='note-content']
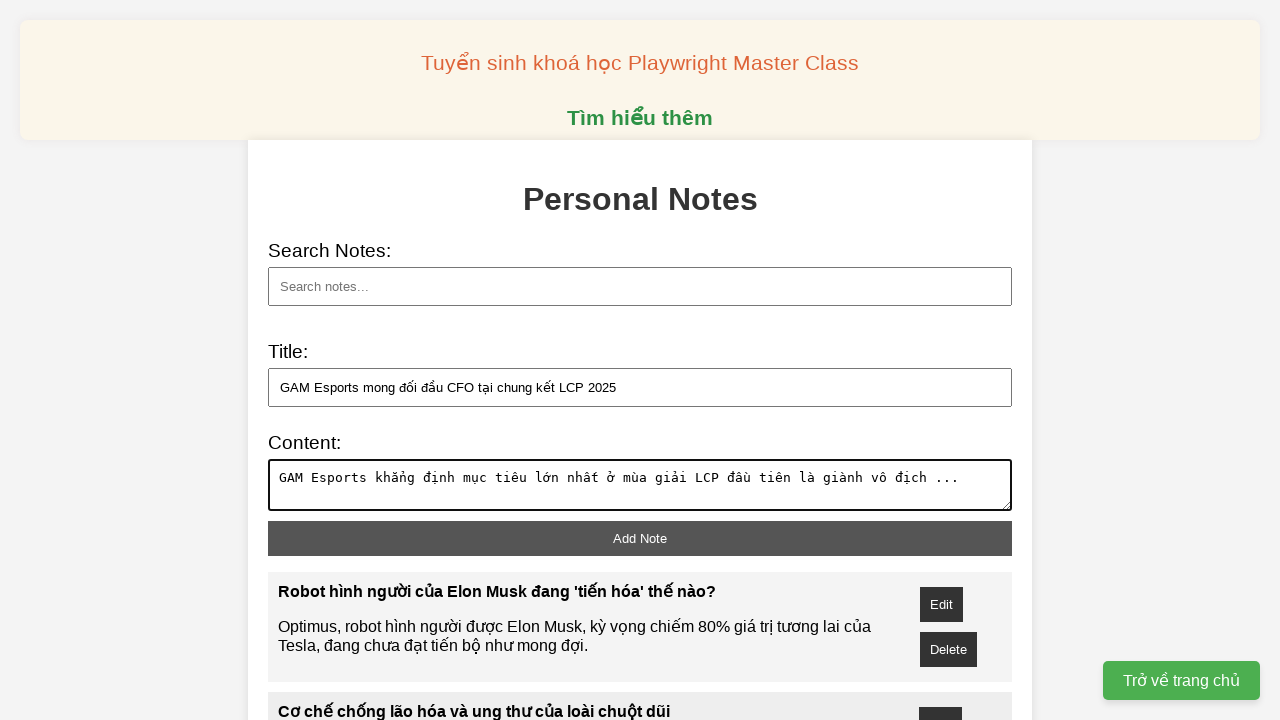

Clicked add note button to save the note at (640, 538) on xpath=//button[@id='add-note']
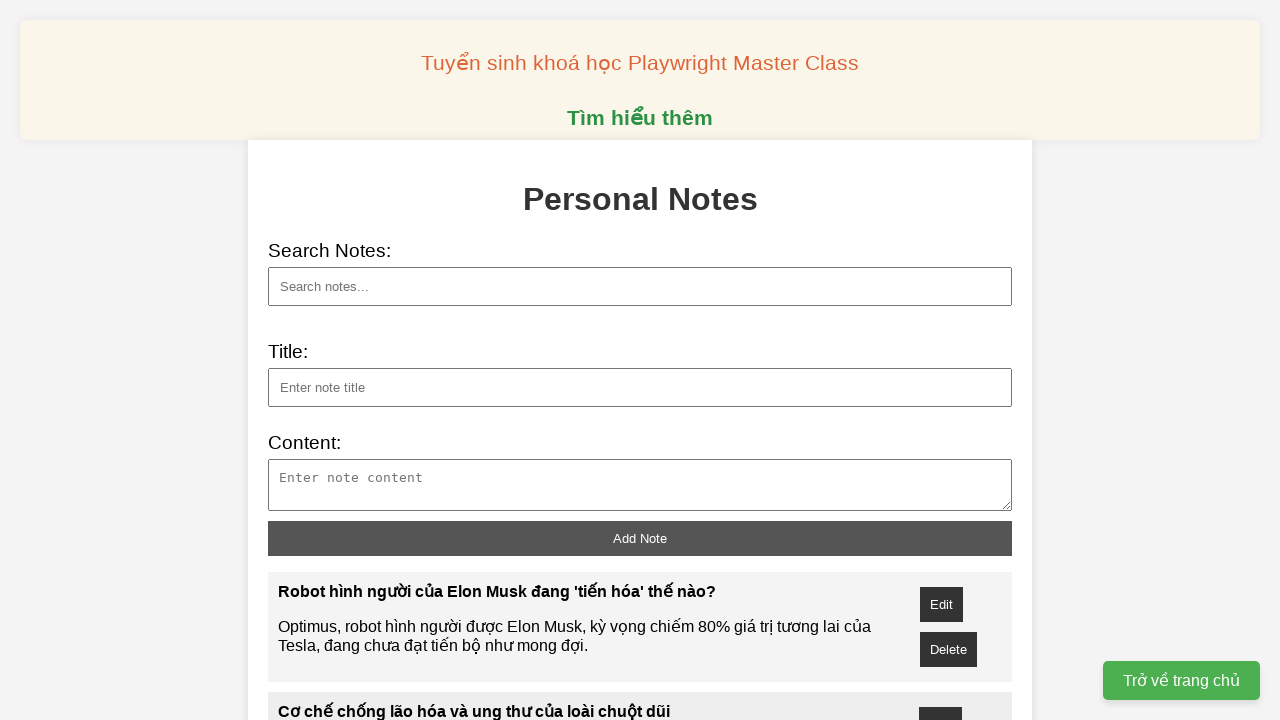

Filled note title field with 'VNPT đề xuất phát triển ba sản phẩm công nghệ chiế...' on //input[@id='note-title']
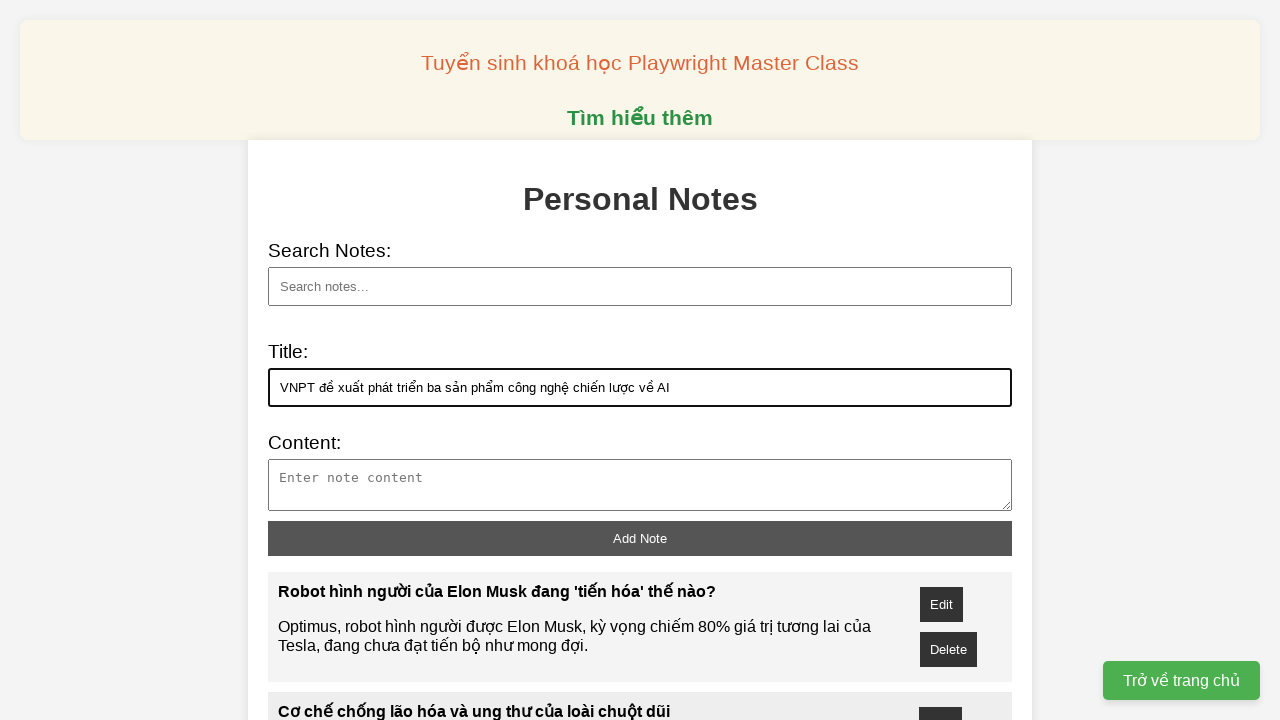

Filled note content field with 'VNPT đề xuất với Chính phủ tham gia ba dự án AI có...' on //textarea[@id='note-content']
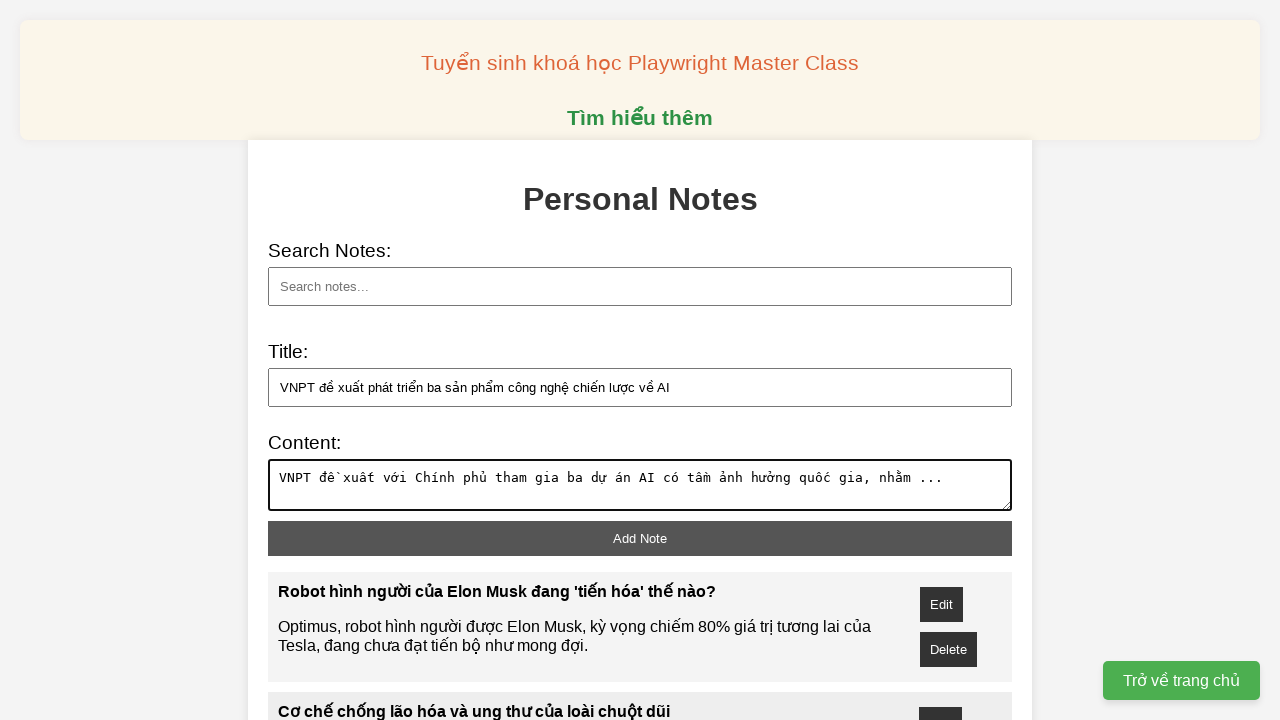

Clicked add note button to save the note at (640, 538) on xpath=//button[@id='add-note']
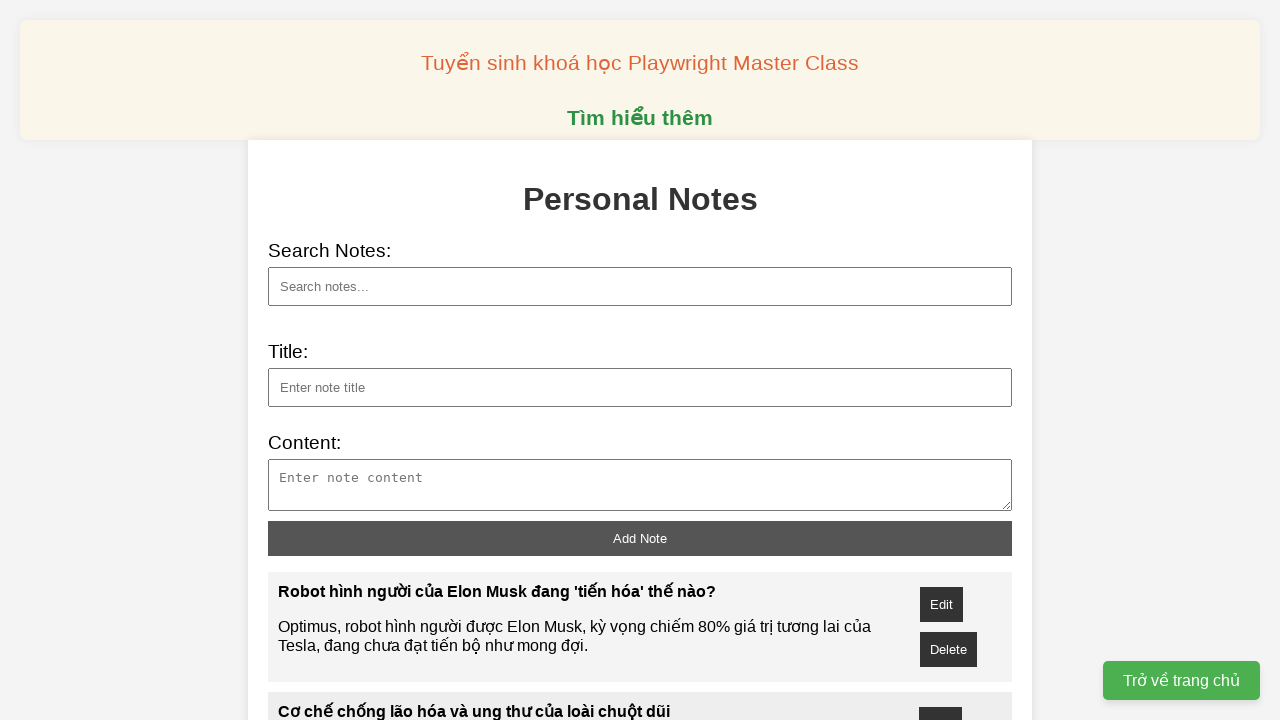

Filled note title field with 'Sản phẩm công nghệ chiến lược năm 2025 phải có tín...' on //input[@id='note-title']
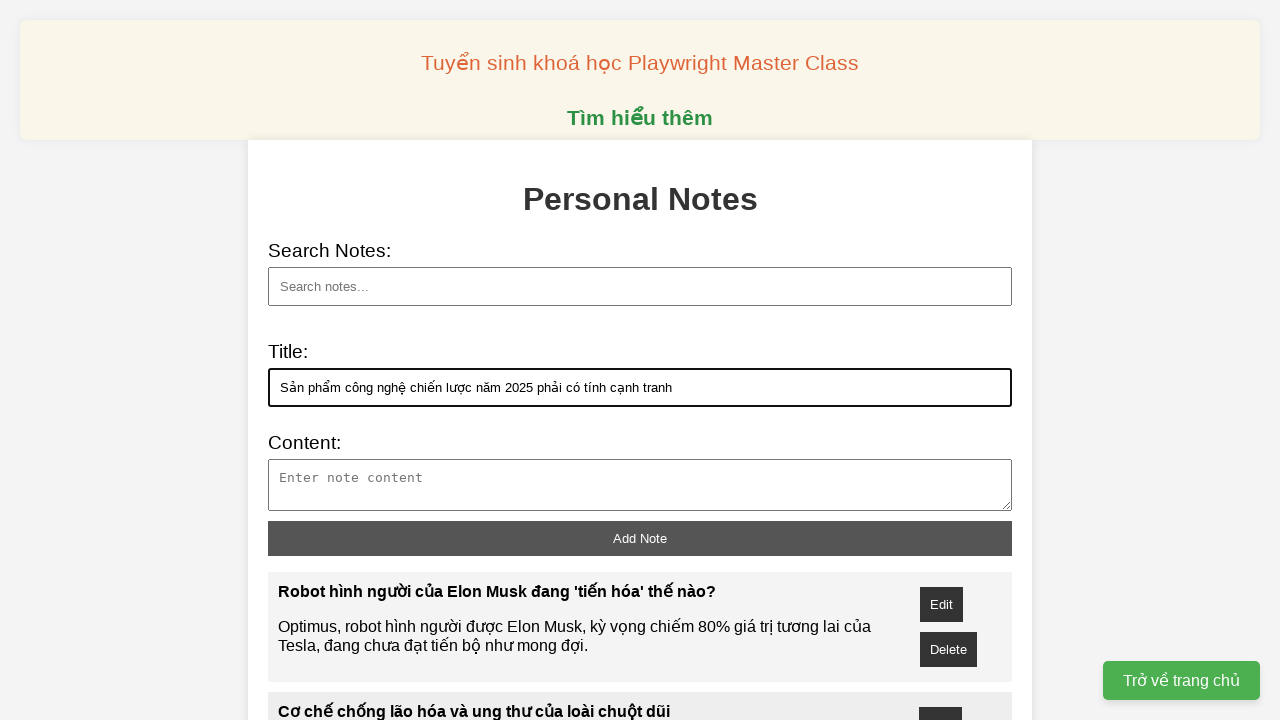

Filled note content field with 'Phó thủ tướng Nguyễn Chí Dũng nhấn mạnh sản phẩm c...' on //textarea[@id='note-content']
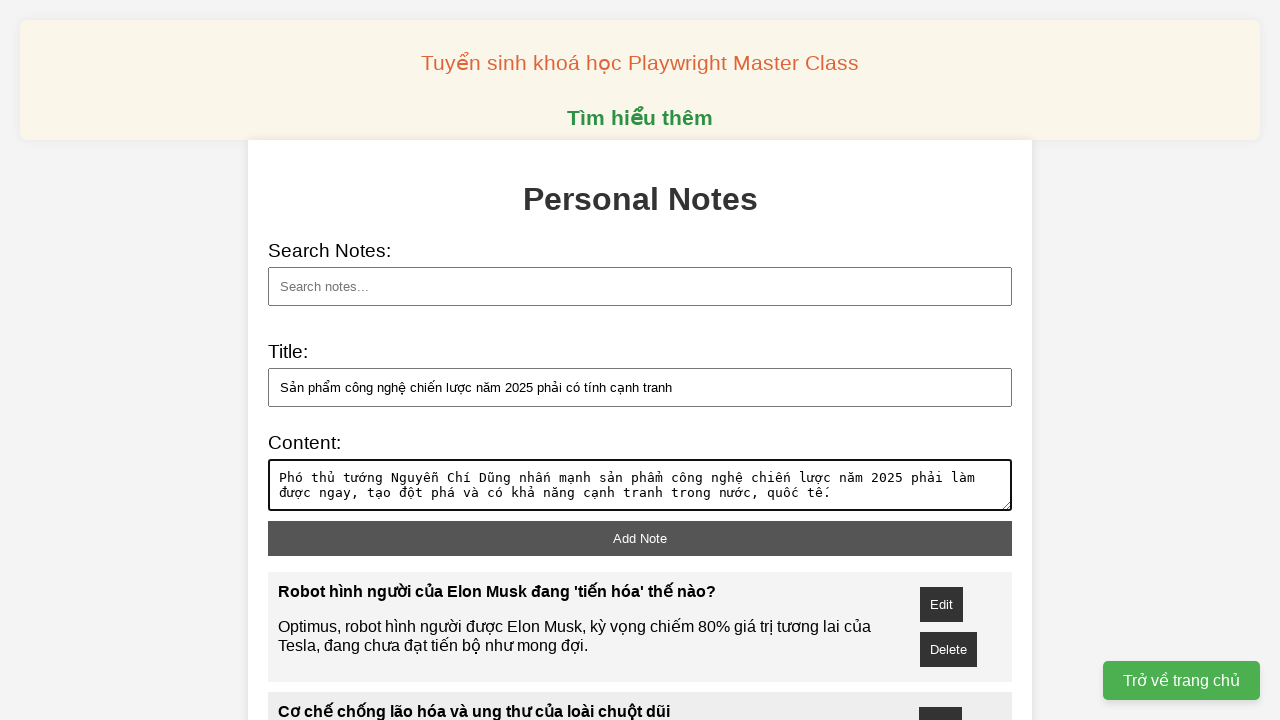

Clicked add note button to save the note at (640, 538) on xpath=//button[@id='add-note']
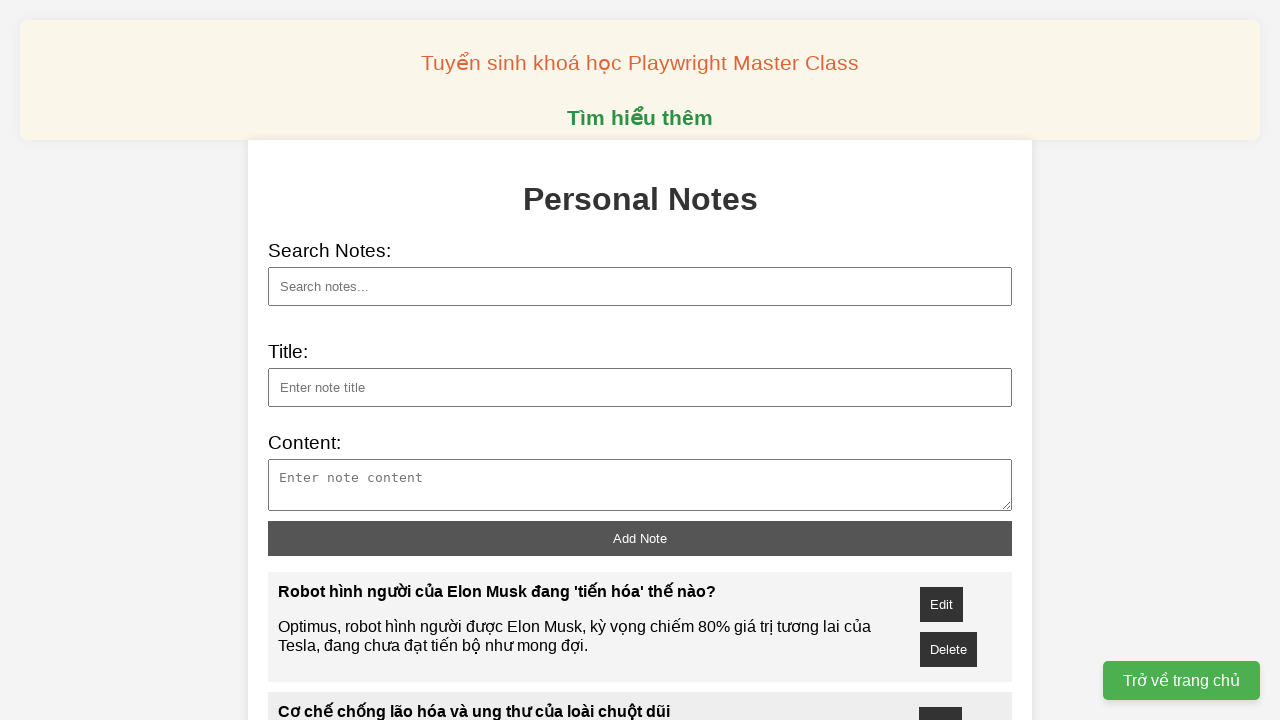

Filled note title field with 'Việt Nam công bố 11 nhóm công nghệ chiến lược...' on //input[@id='note-title']
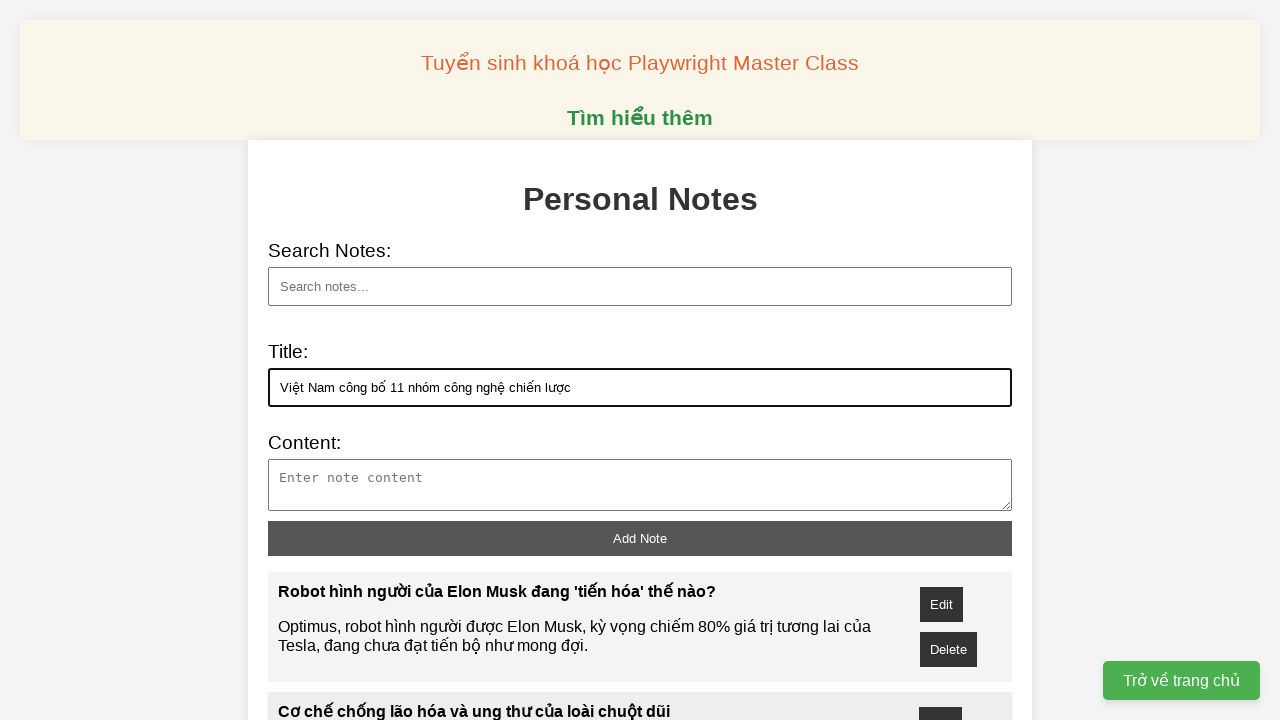

Filled note content field with 'Thủ tướng ban hành danh mục gồm 11 nhóm công nghệ,...' on //textarea[@id='note-content']
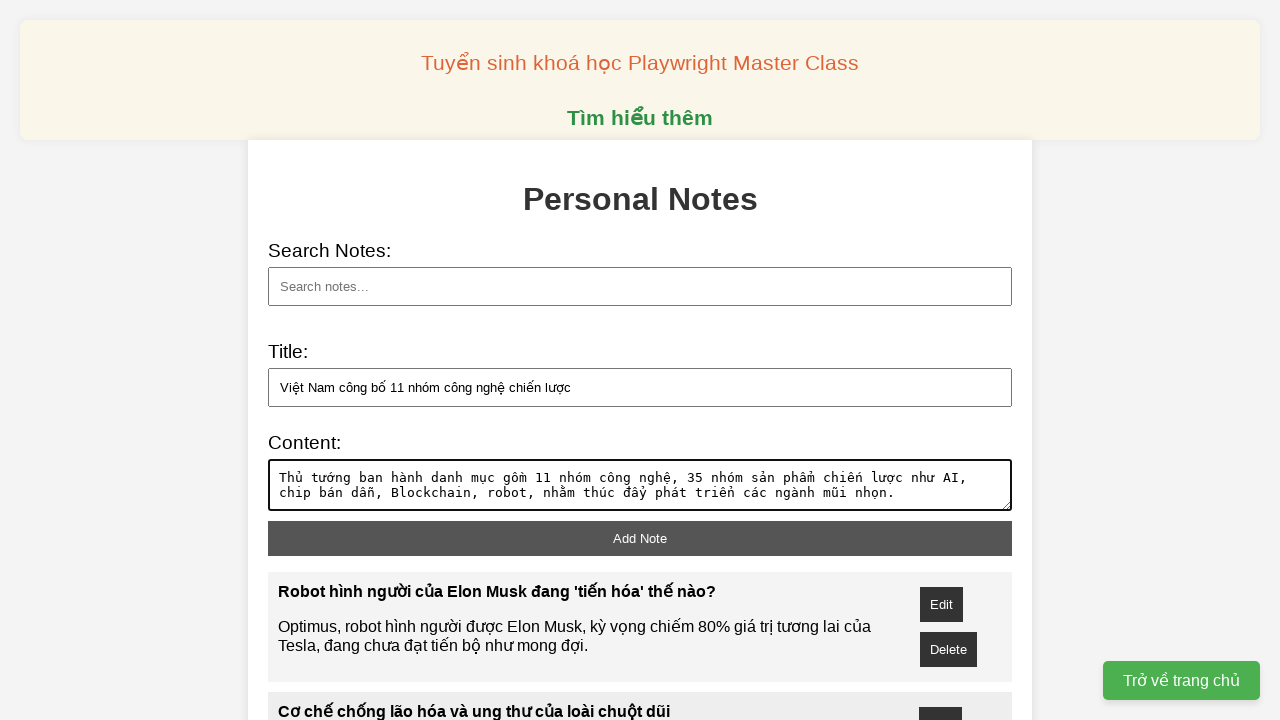

Clicked add note button to save the note at (640, 538) on xpath=//button[@id='add-note']
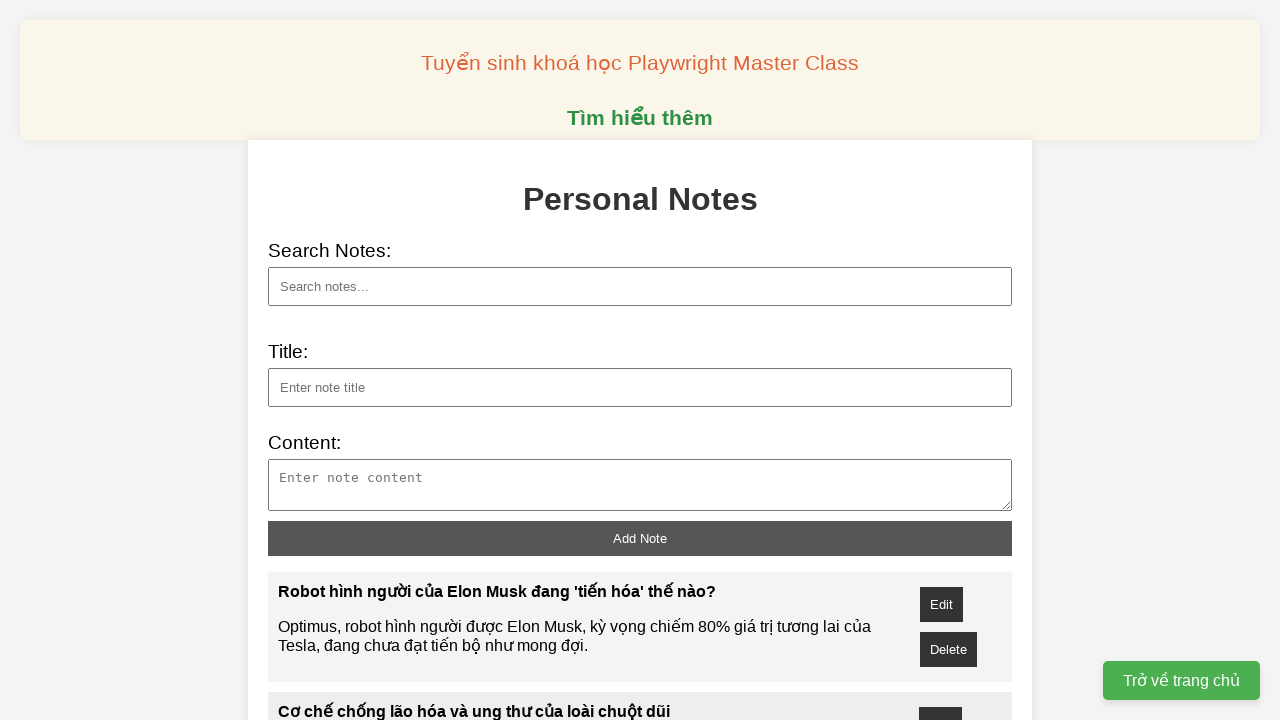

Filled search field with keyword 'AI' on //input[@id='search']
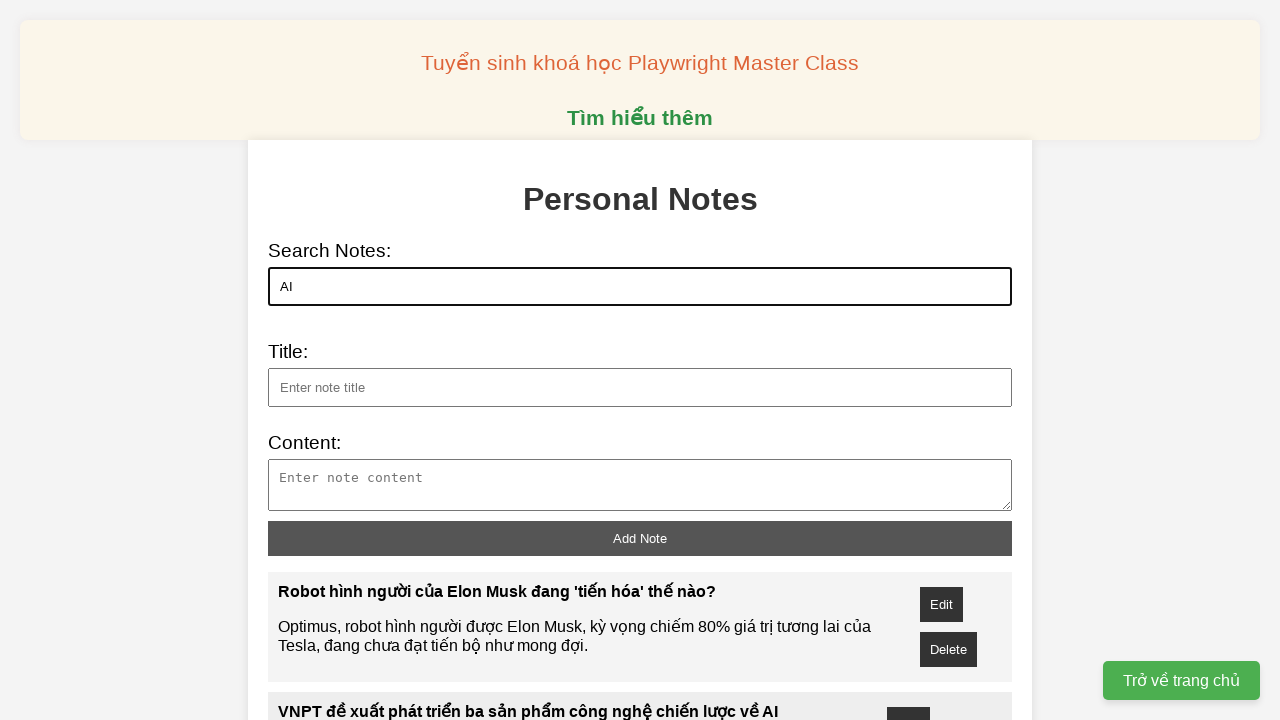

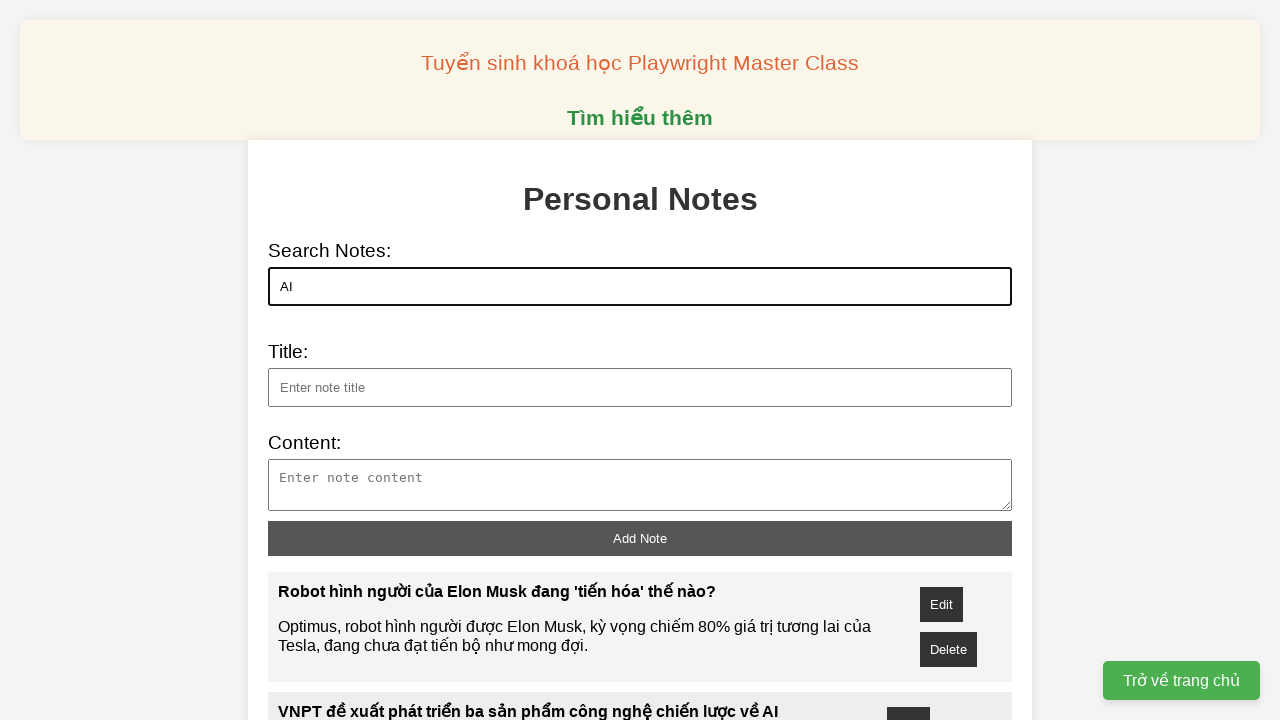